Tests partial link text locator by finding and clicking a link containing "Bad" text on a Selenium practice page

Starting URL: https://www.tutorialspoint.com/selenium/practice/links.php

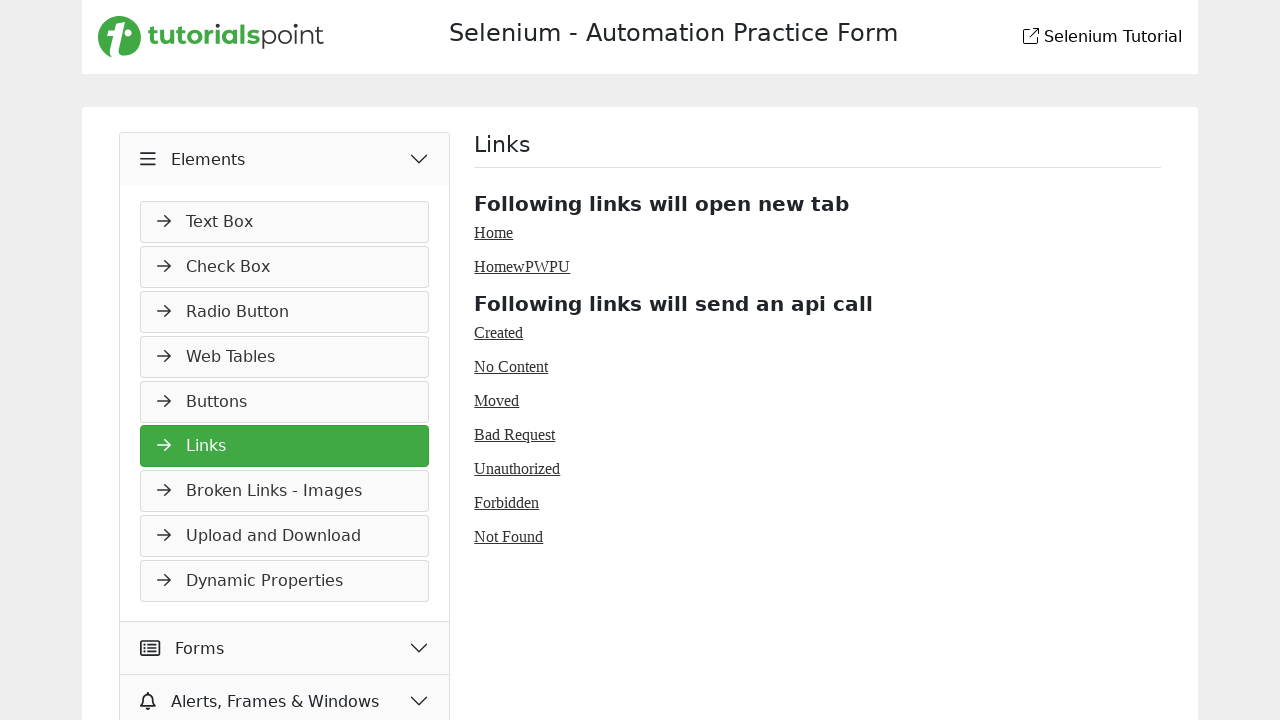

Navigated to Selenium practice links page
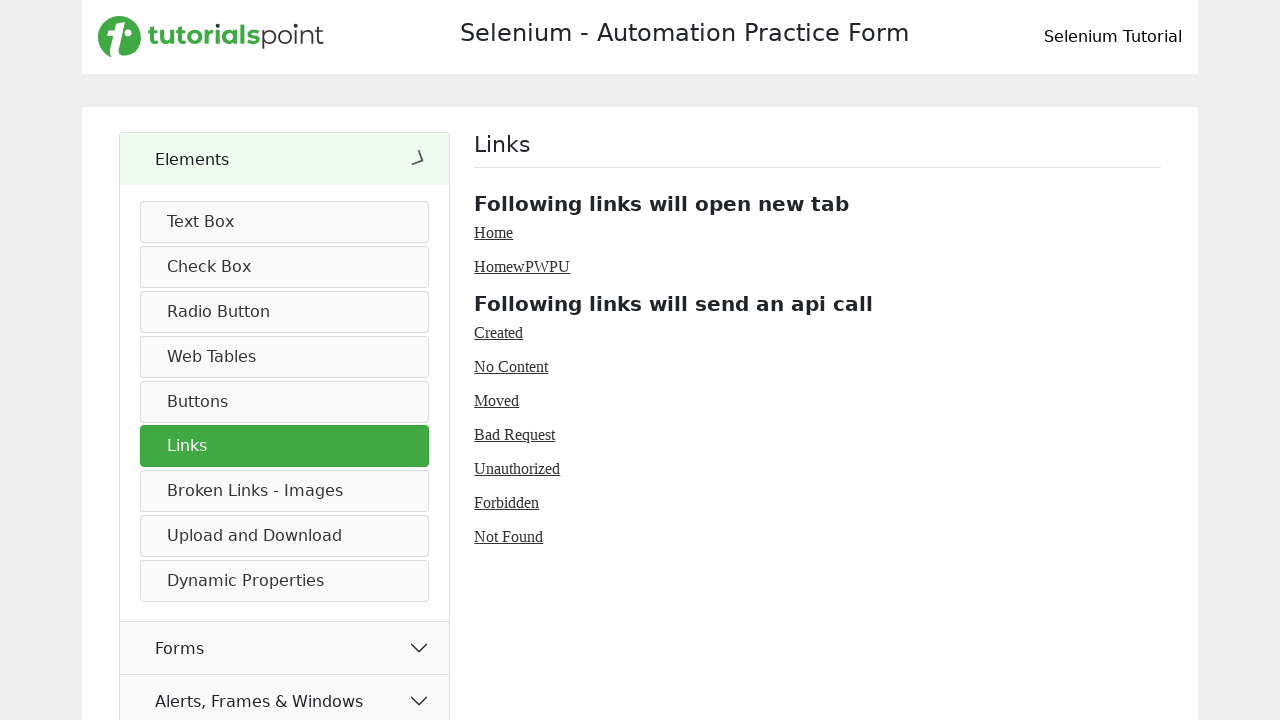

Clicked link containing 'Bad' text at (515, 434) on a:has-text('Bad')
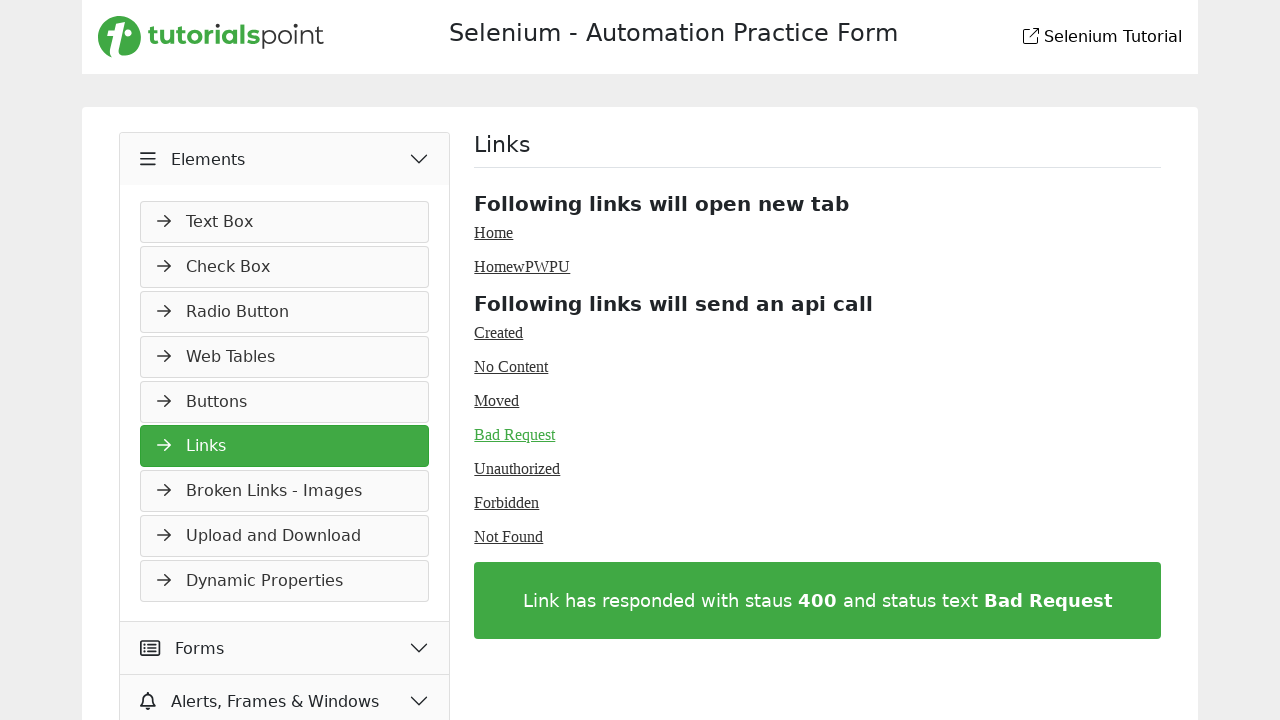

Page navigation completed and network idle
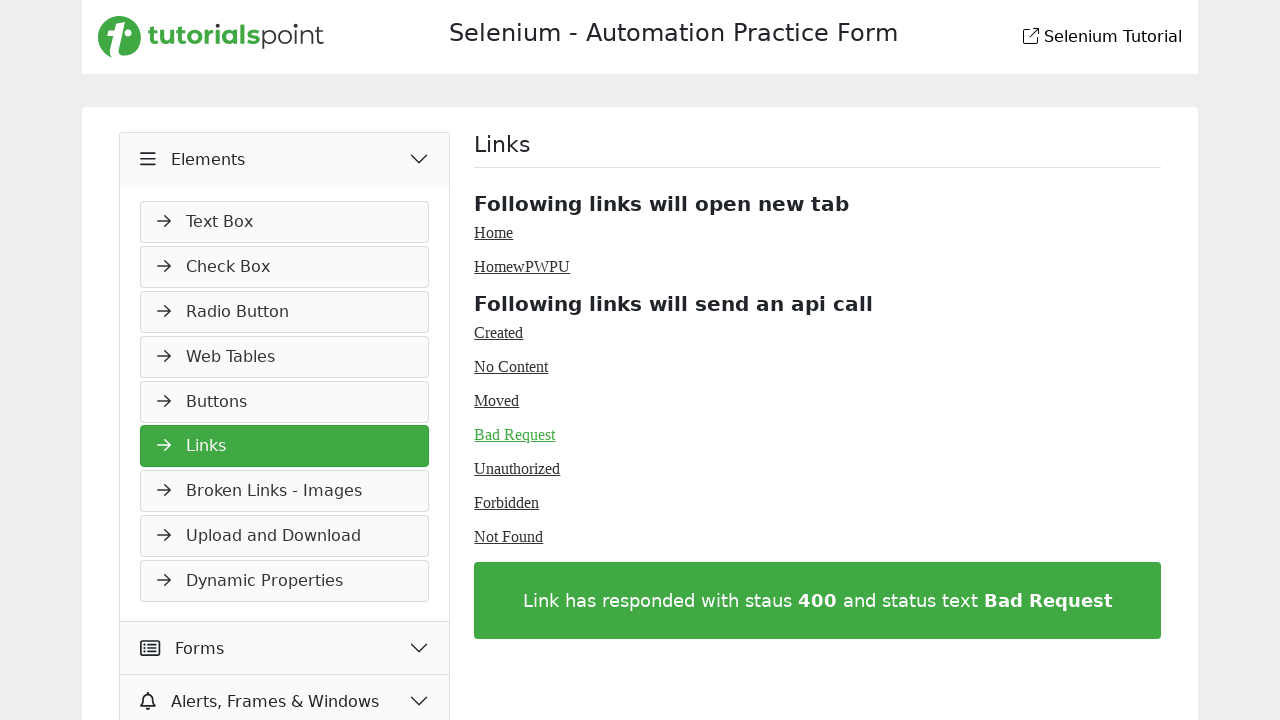

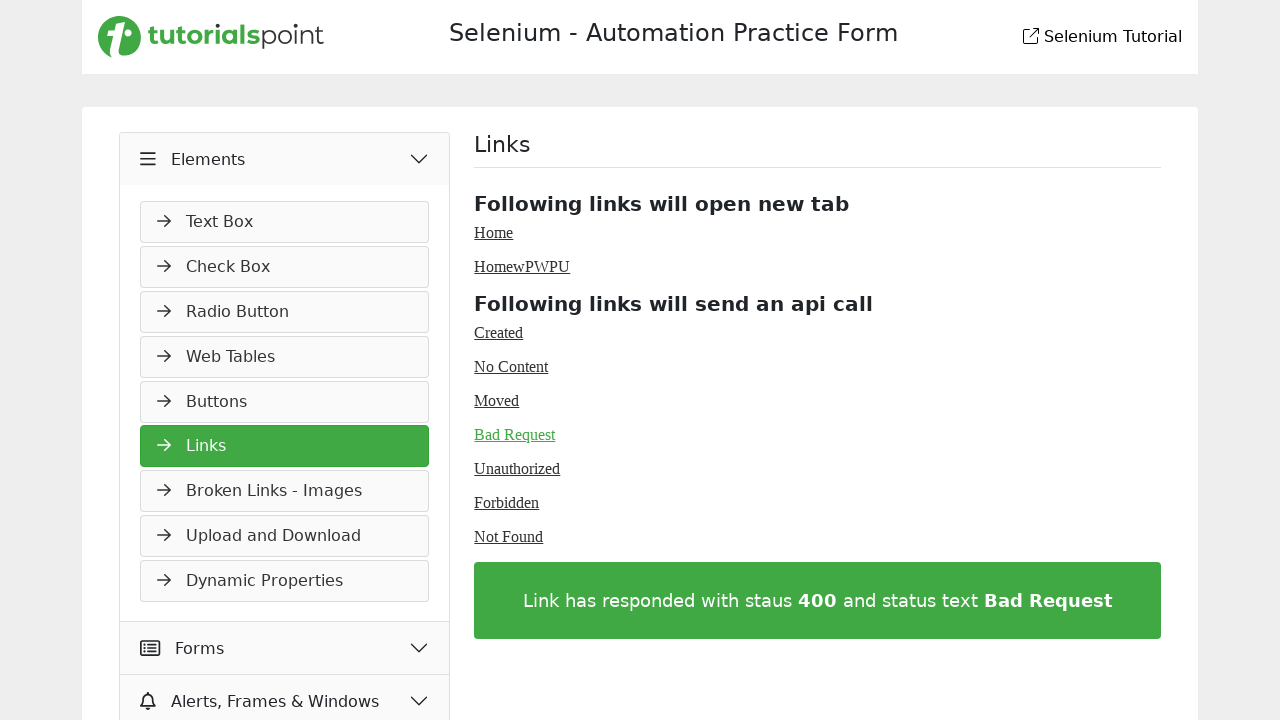